Tests dynamic button clicking functionality by clicking the last button on the page and verifying the click message appears

Starting URL: https://demoqa.com/buttons

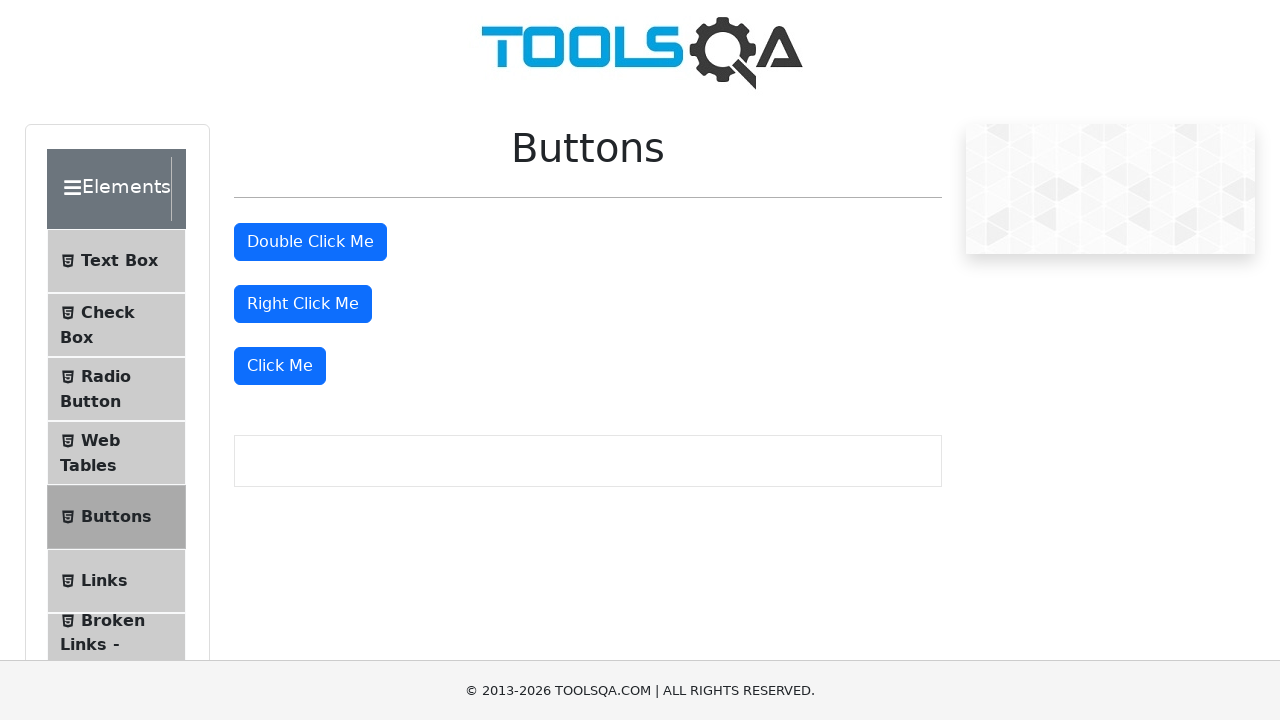

Clicked the last dynamic button on the page at (280, 366) on xpath=//div[last()]/button
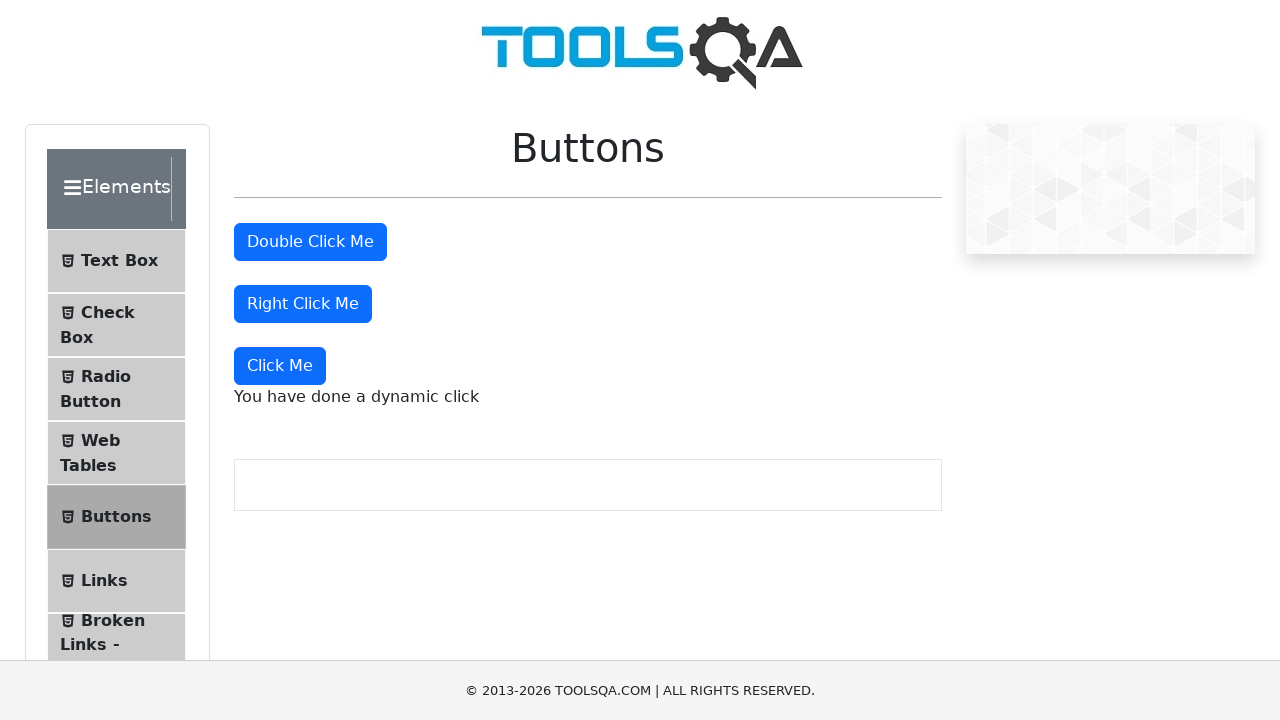

Dynamic click message appeared and loaded
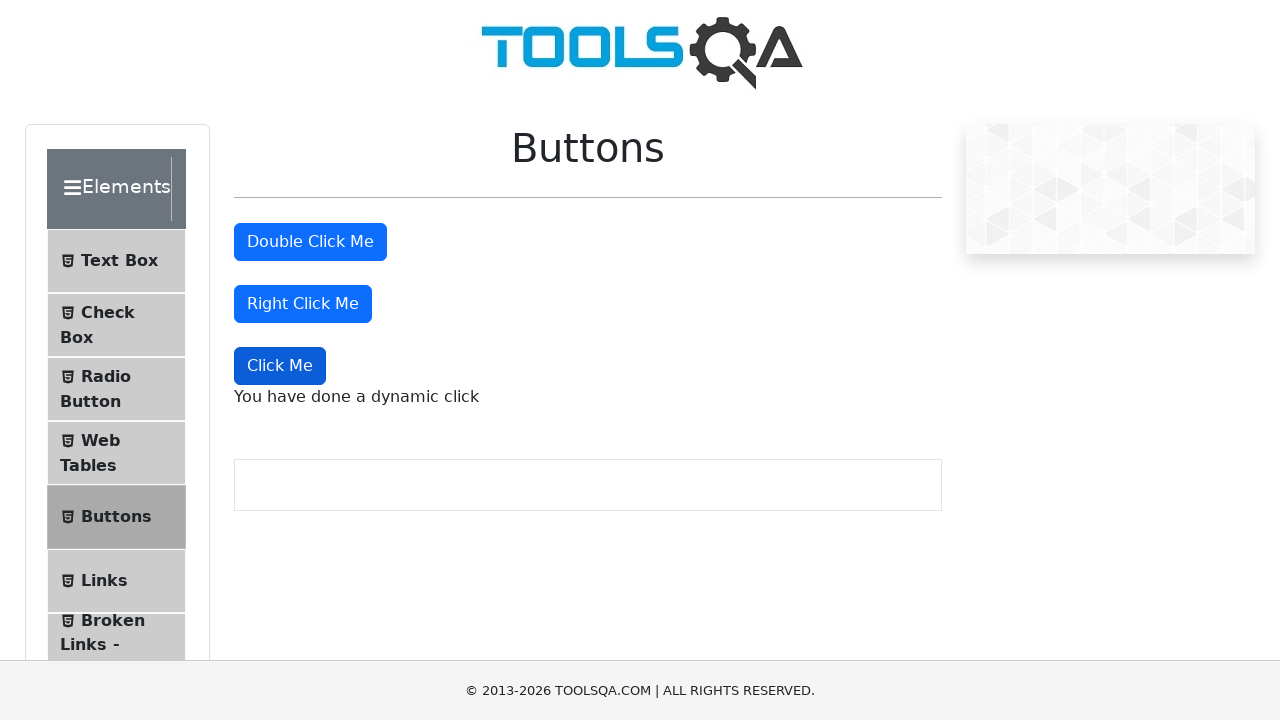

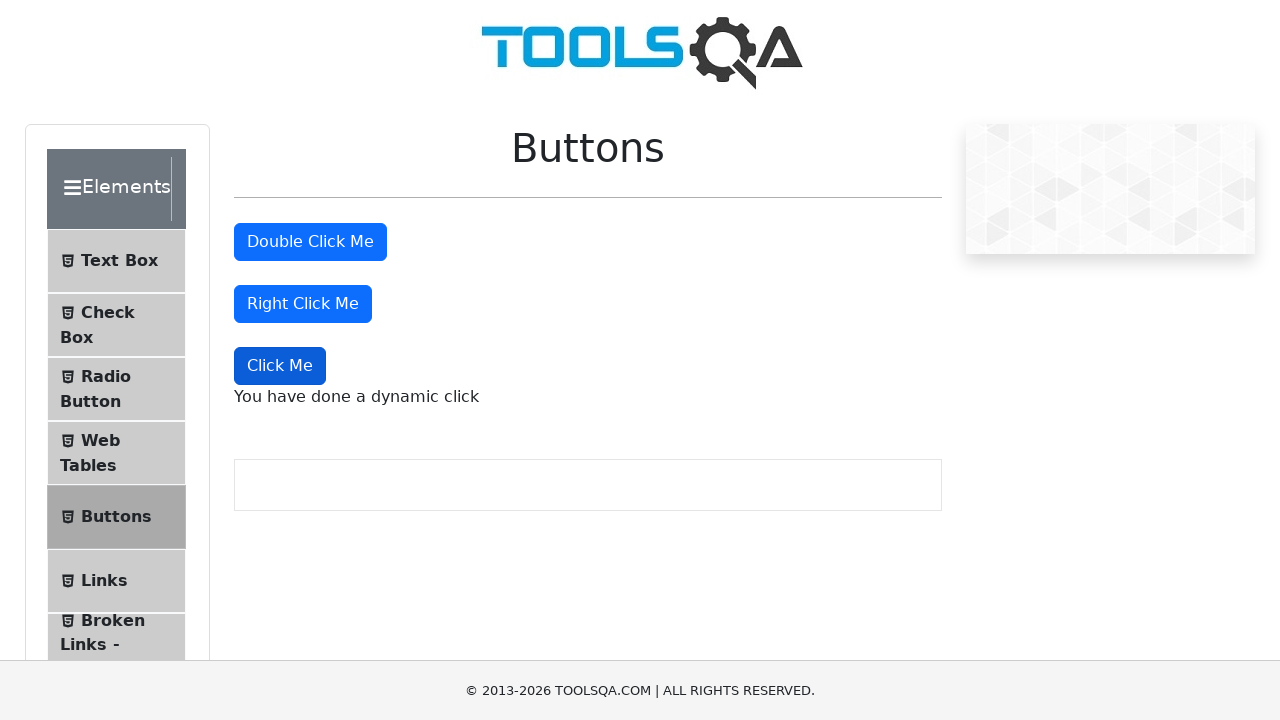